Tests that the home page displays exactly three arrivals by navigating through Shop to Home and verifying arrivals count

Starting URL: https://practice.automationtesting.in/

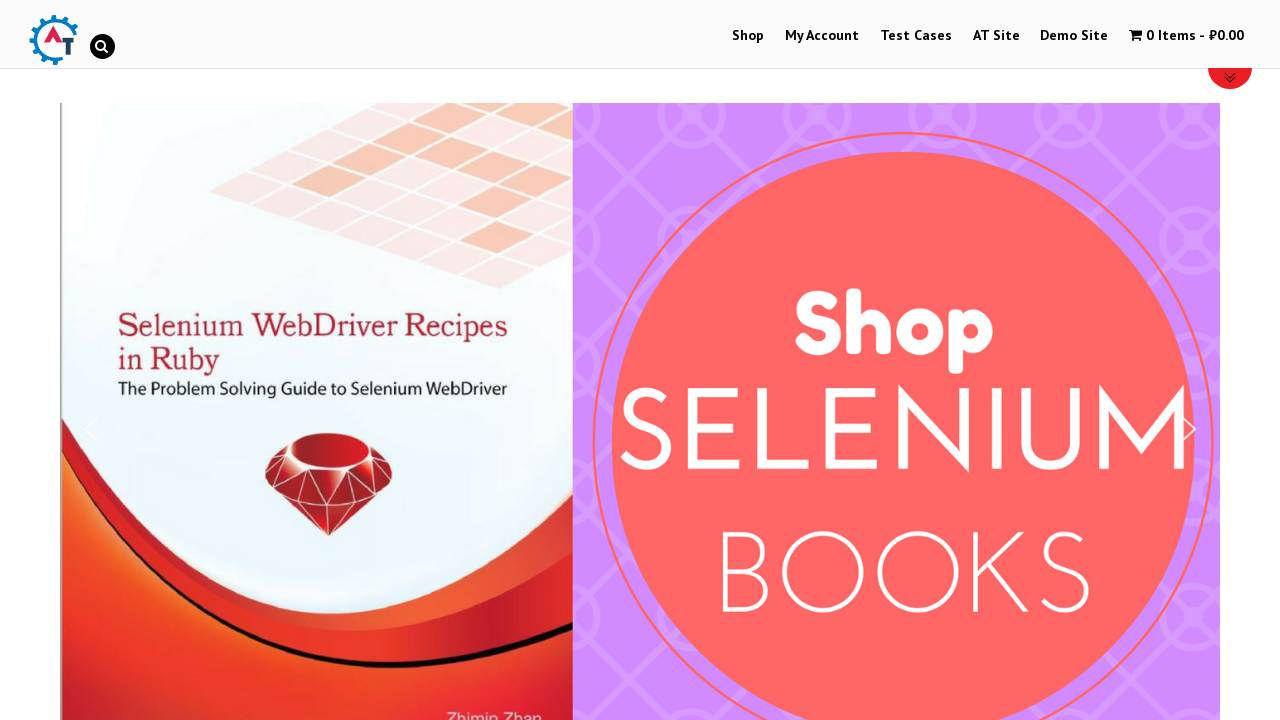

Shop link selector appeared
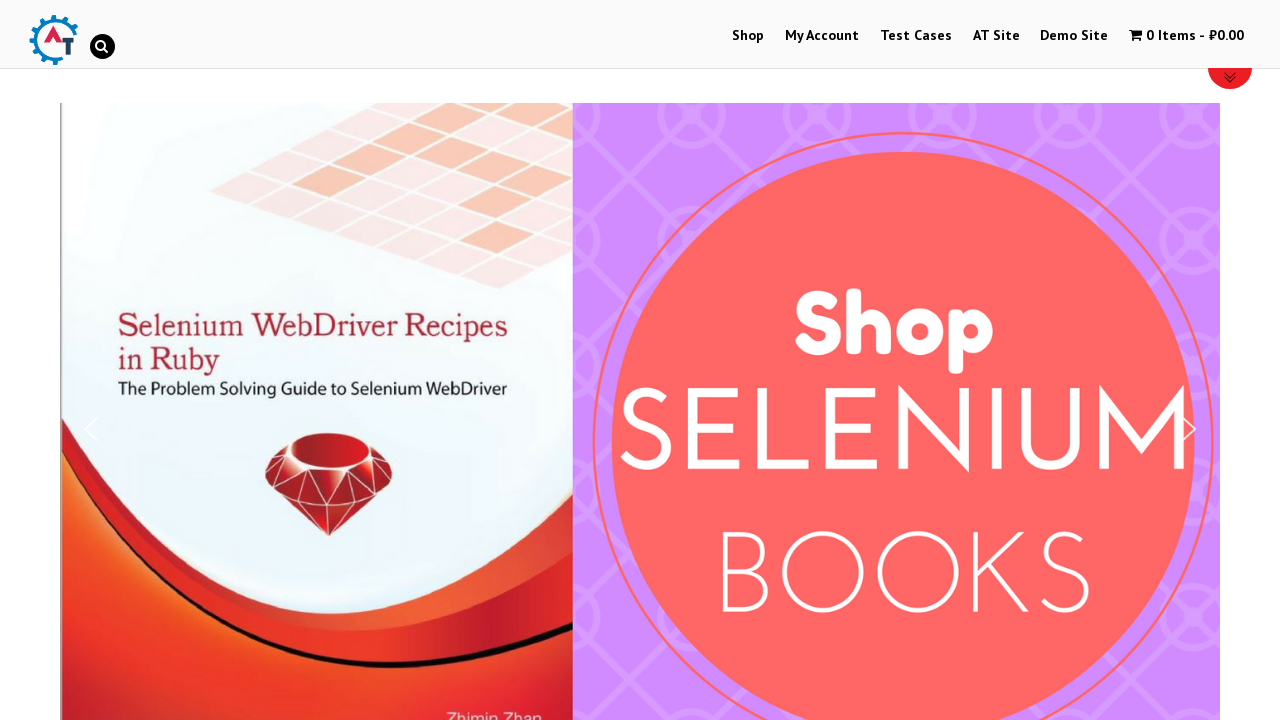

Clicked Shop link at (748, 36) on text=Shop
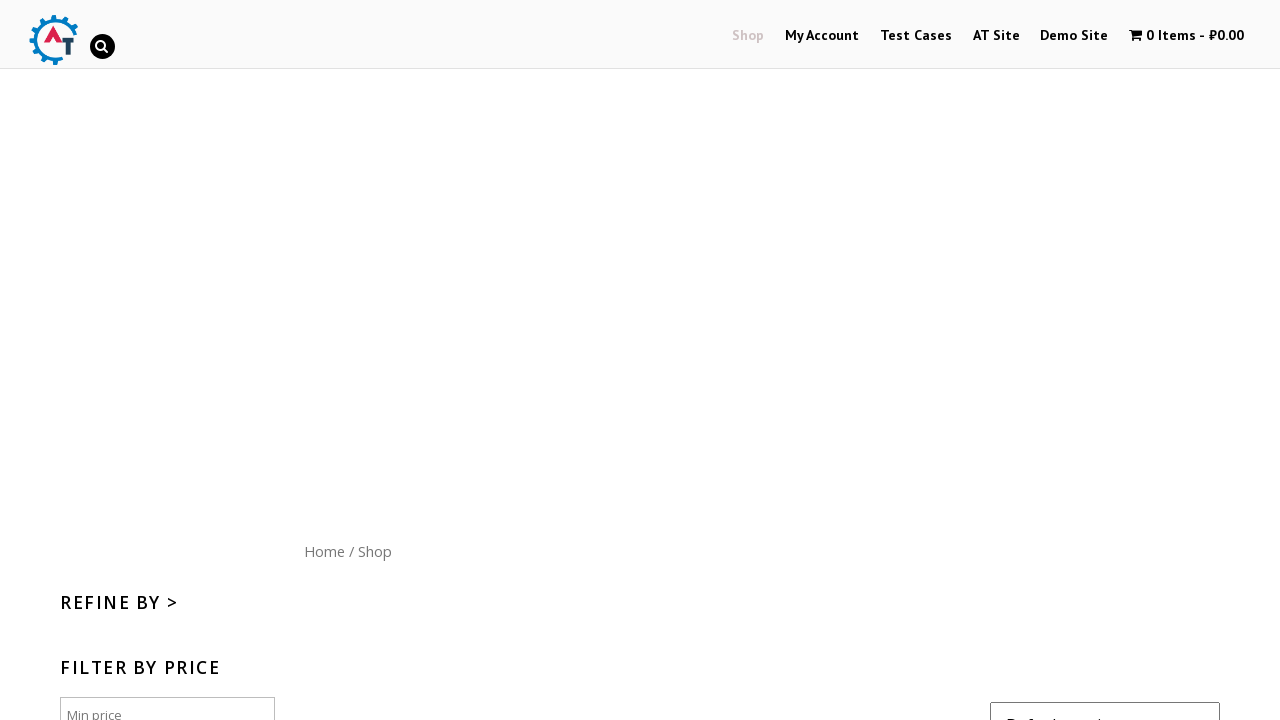

Shop page loaded (networkidle)
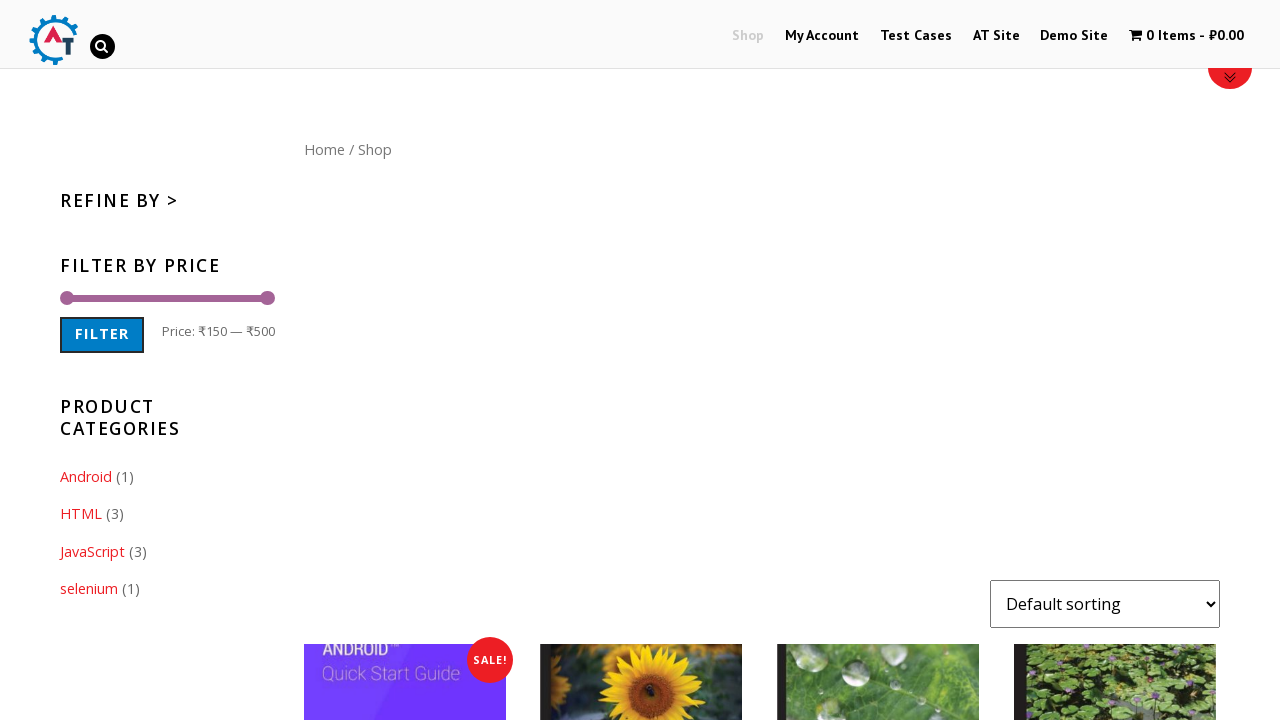

Clicked Home link at (324, 149) on text=Home
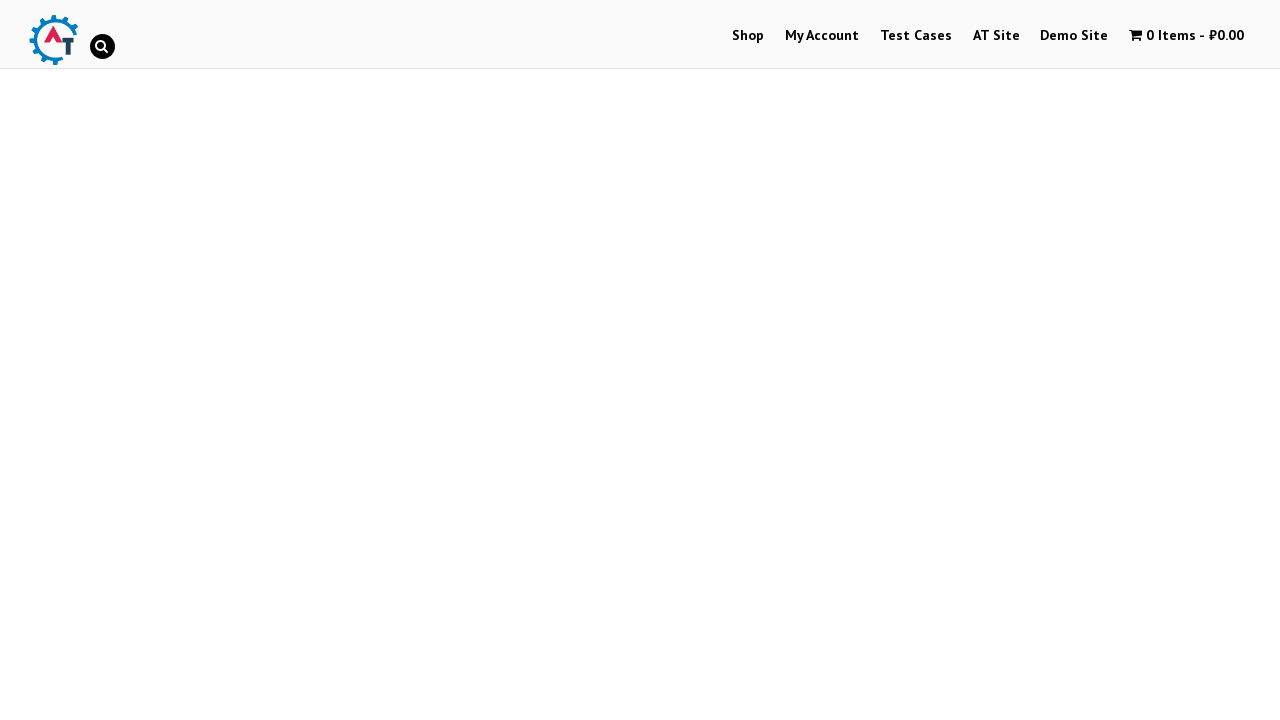

Home page loaded (networkidle)
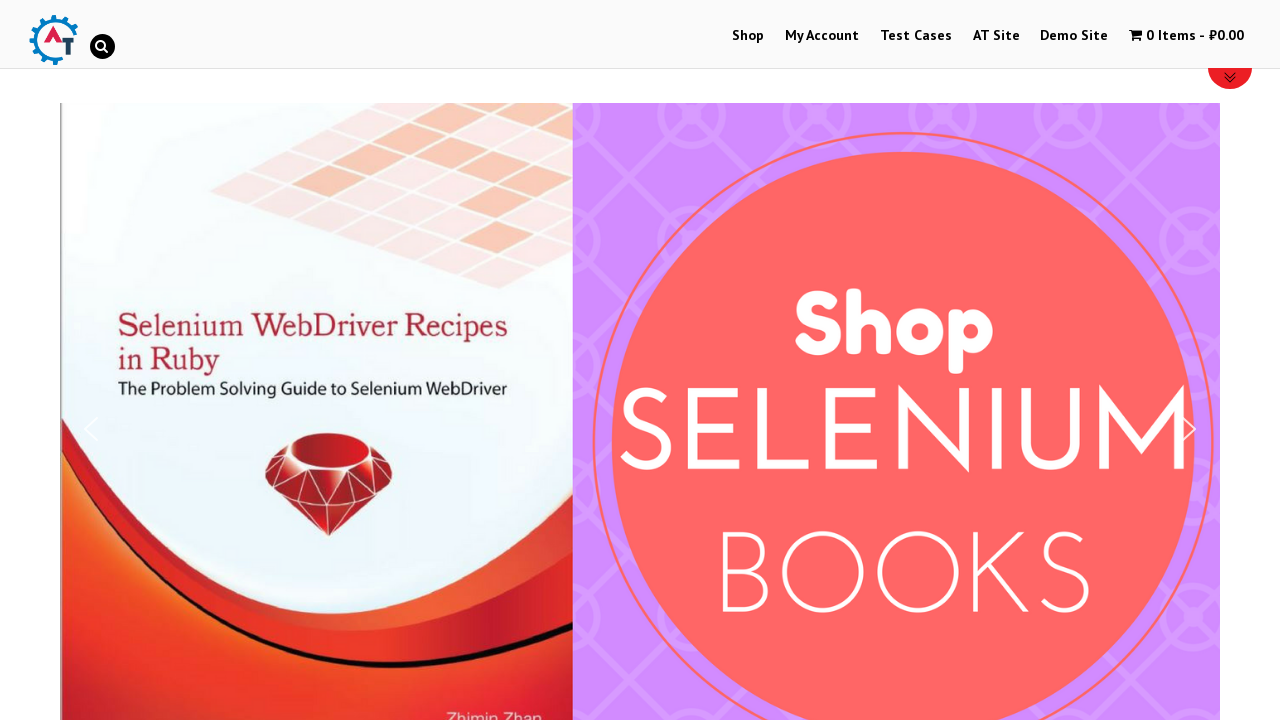

Arrival product images are present on home page
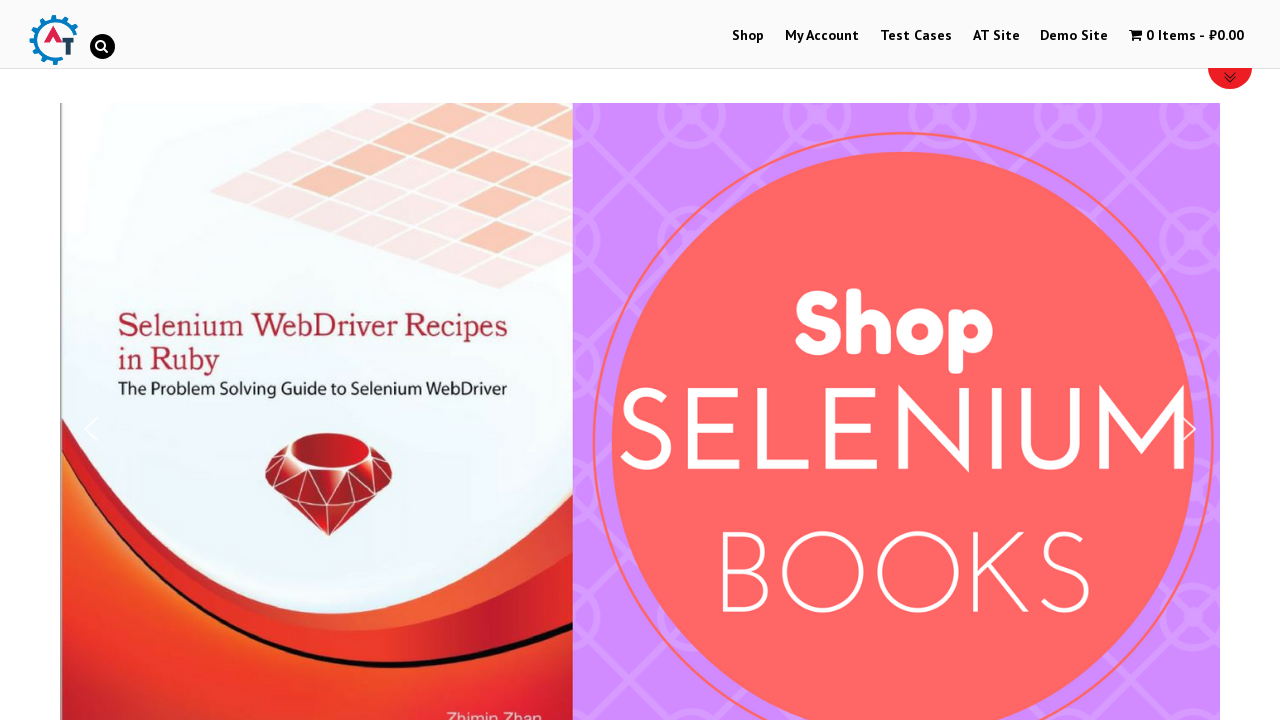

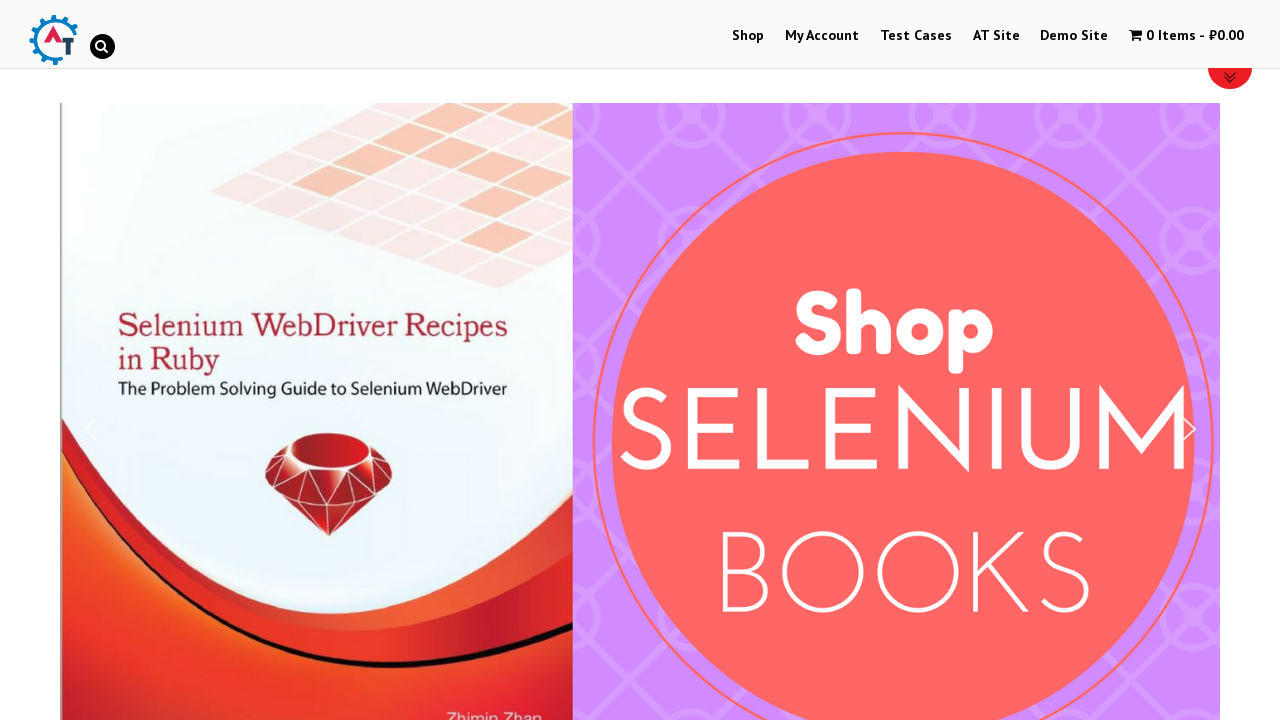